Navigates to an automation practice page and locates a SoapUI-related link element to verify it exists on the page

Starting URL: https://rahulshettyacademy.com/AutomationPractice

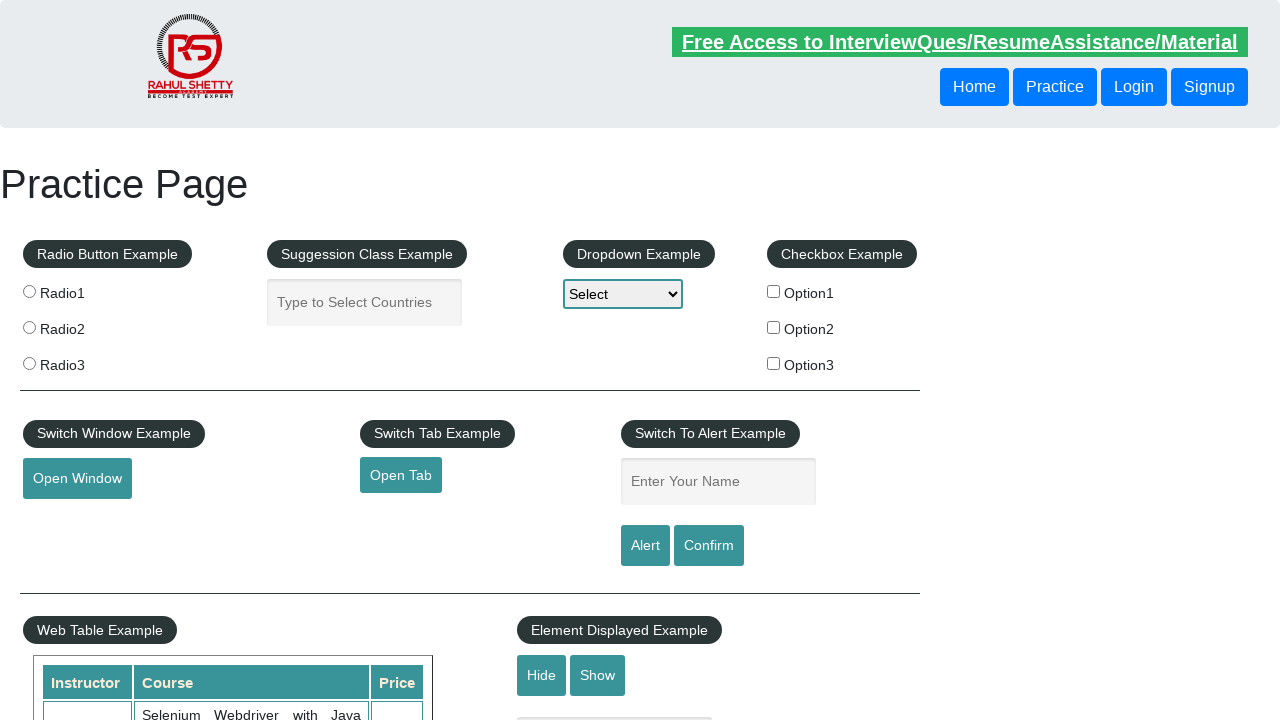

Navigated to automation practice page
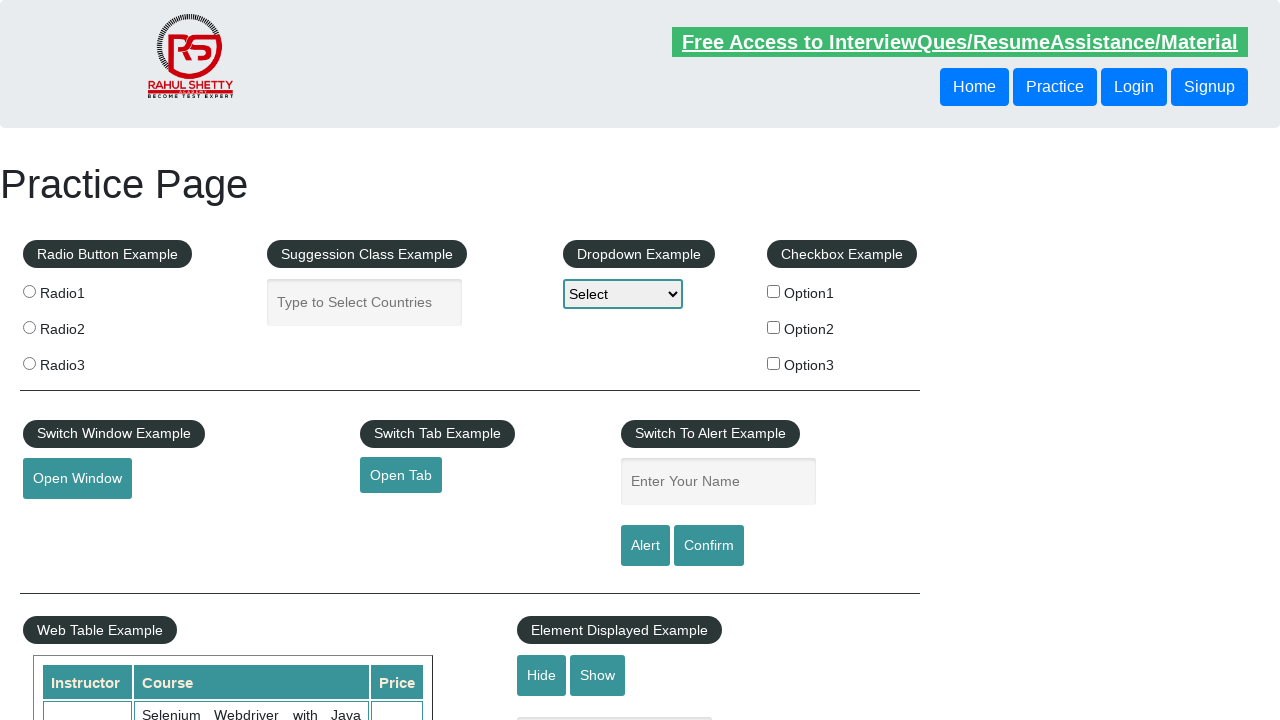

Located SoapUI link element
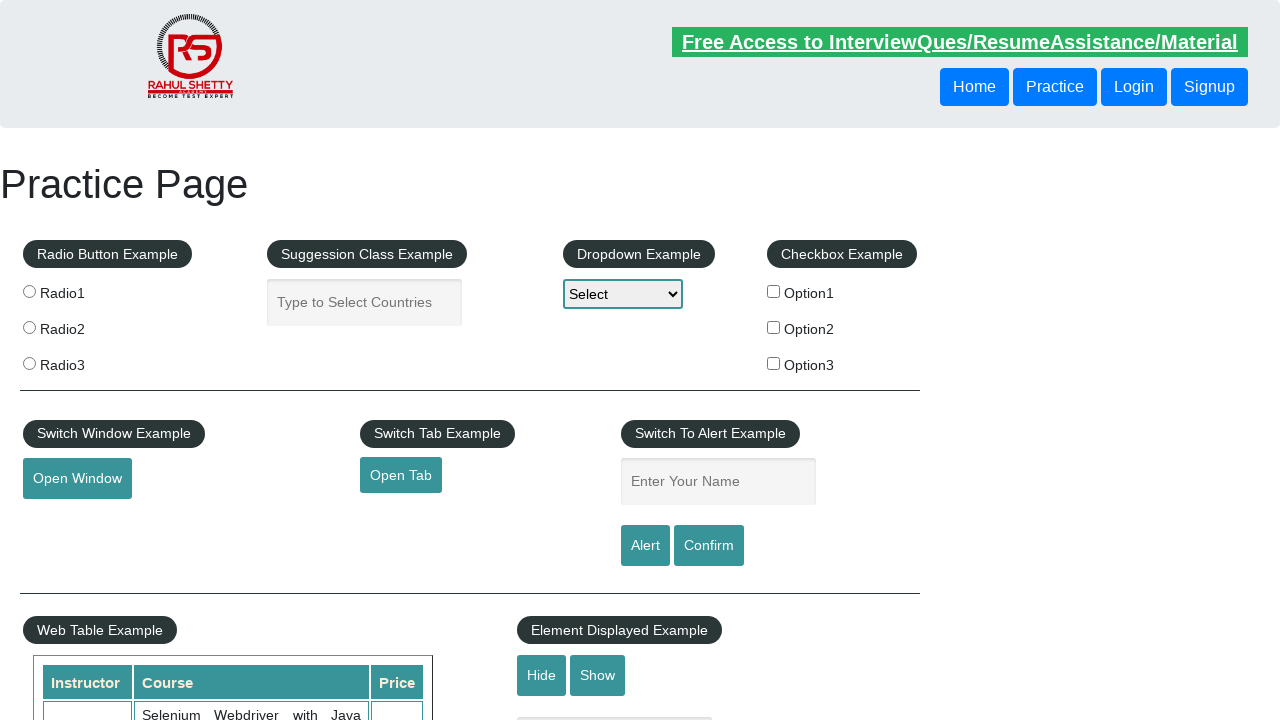

SoapUI link is visible on the page
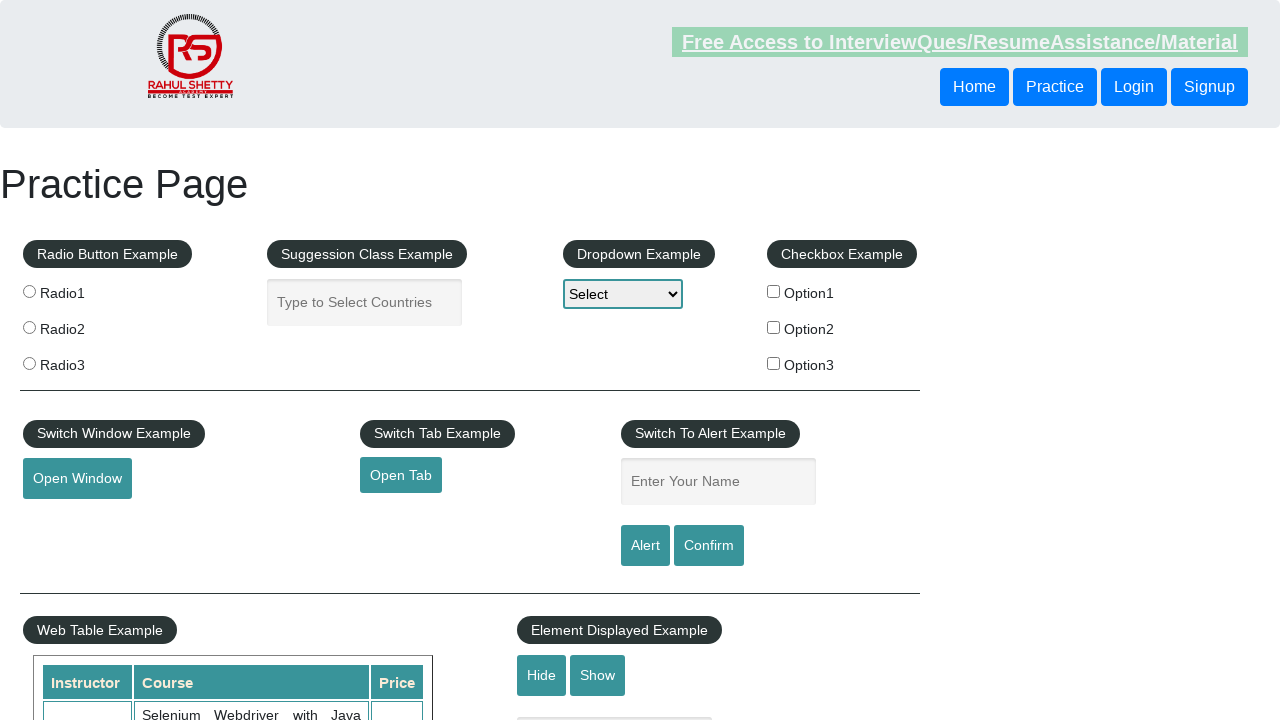

Retrieved SoapUI link href: https://www.soapui.org/
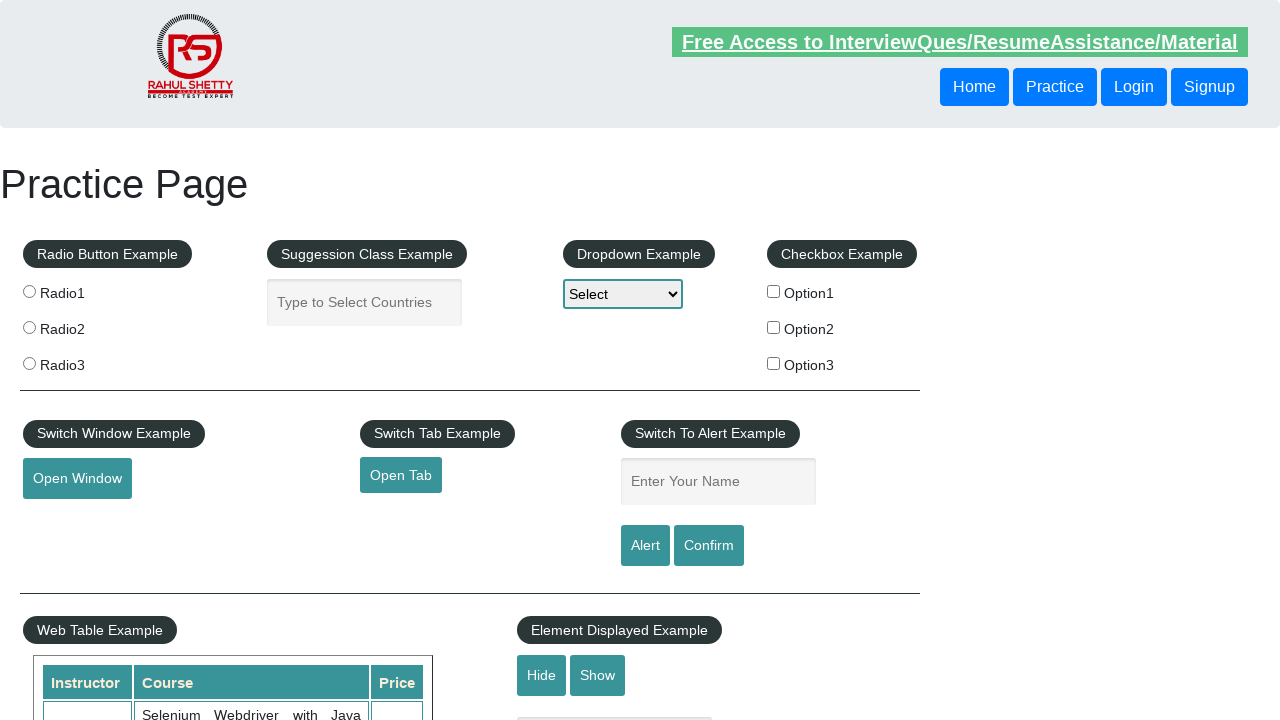

Printed SoapUI link to console
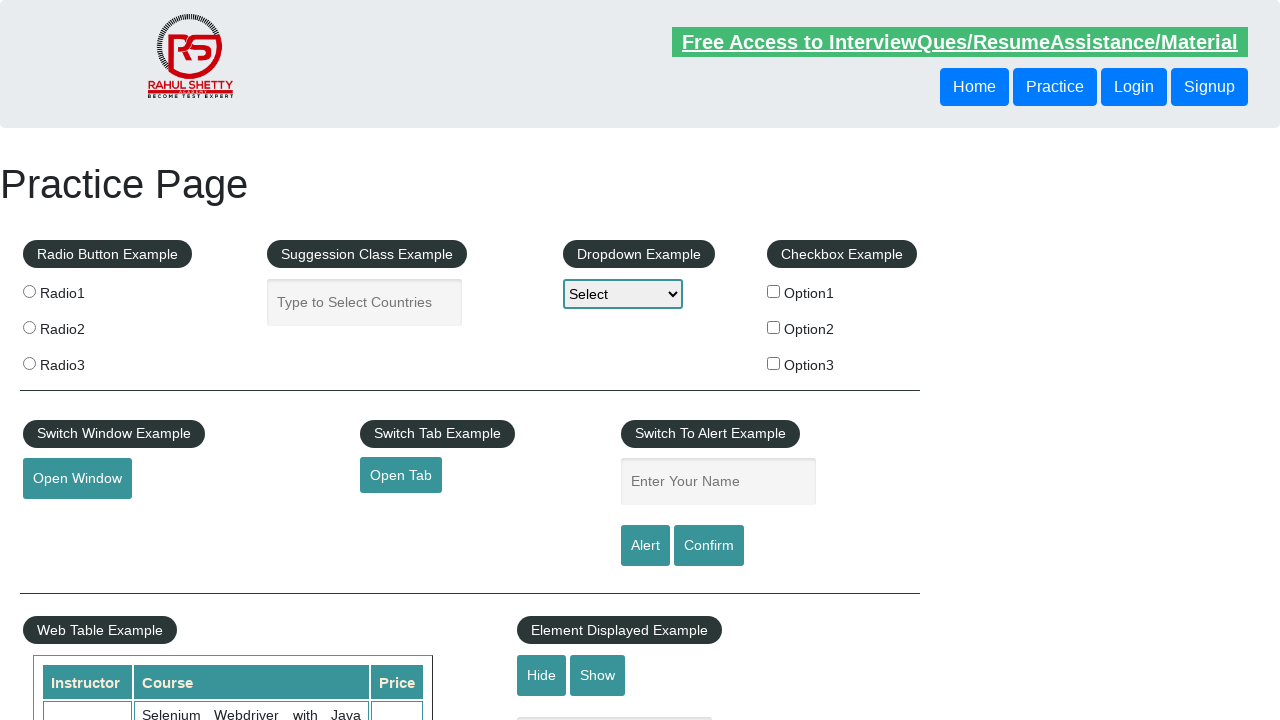

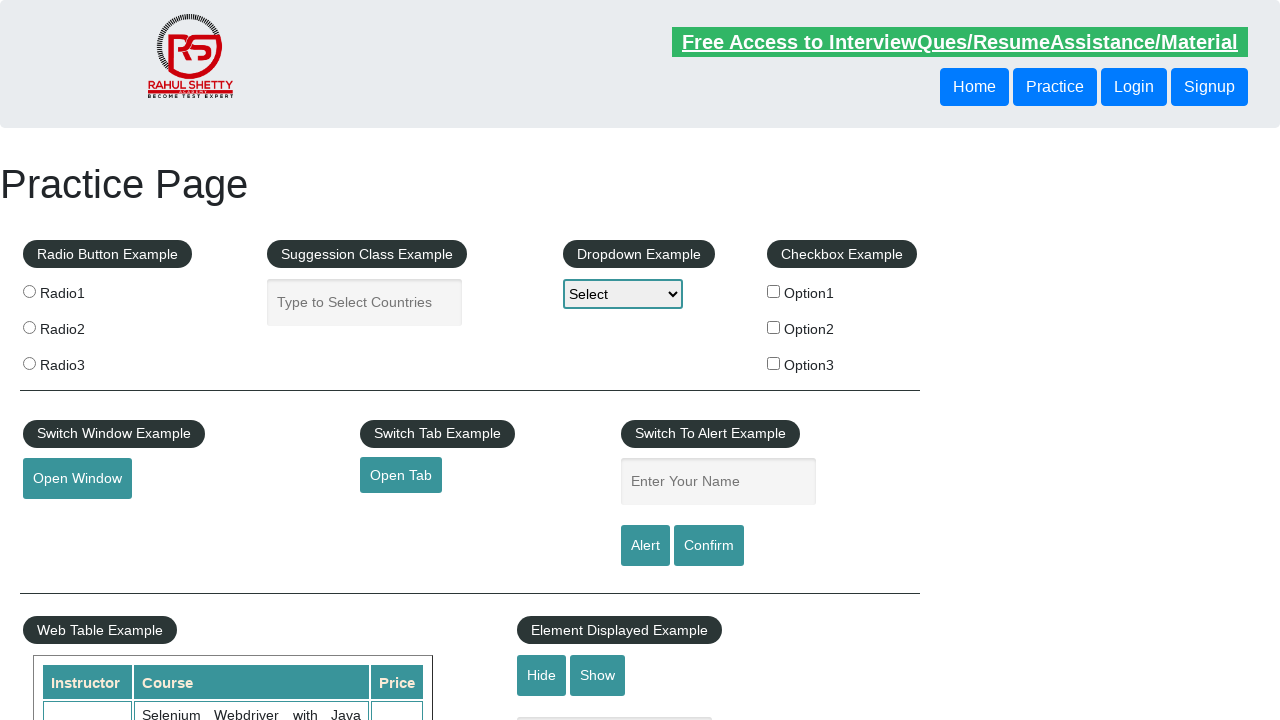